Tests dynamic checkbox control by checking its initial state and toggling it

Starting URL: https://v1.training-support.net/selenium/dynamic-controls

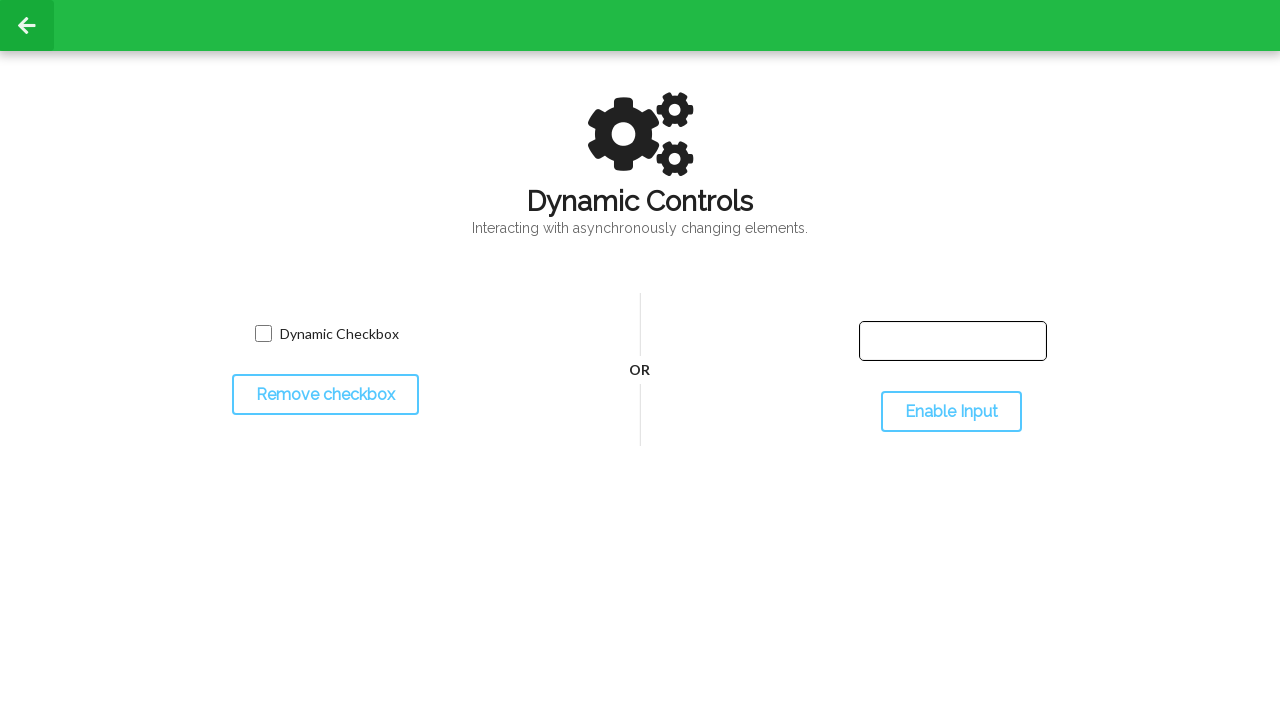

Located the dynamic checkbox element
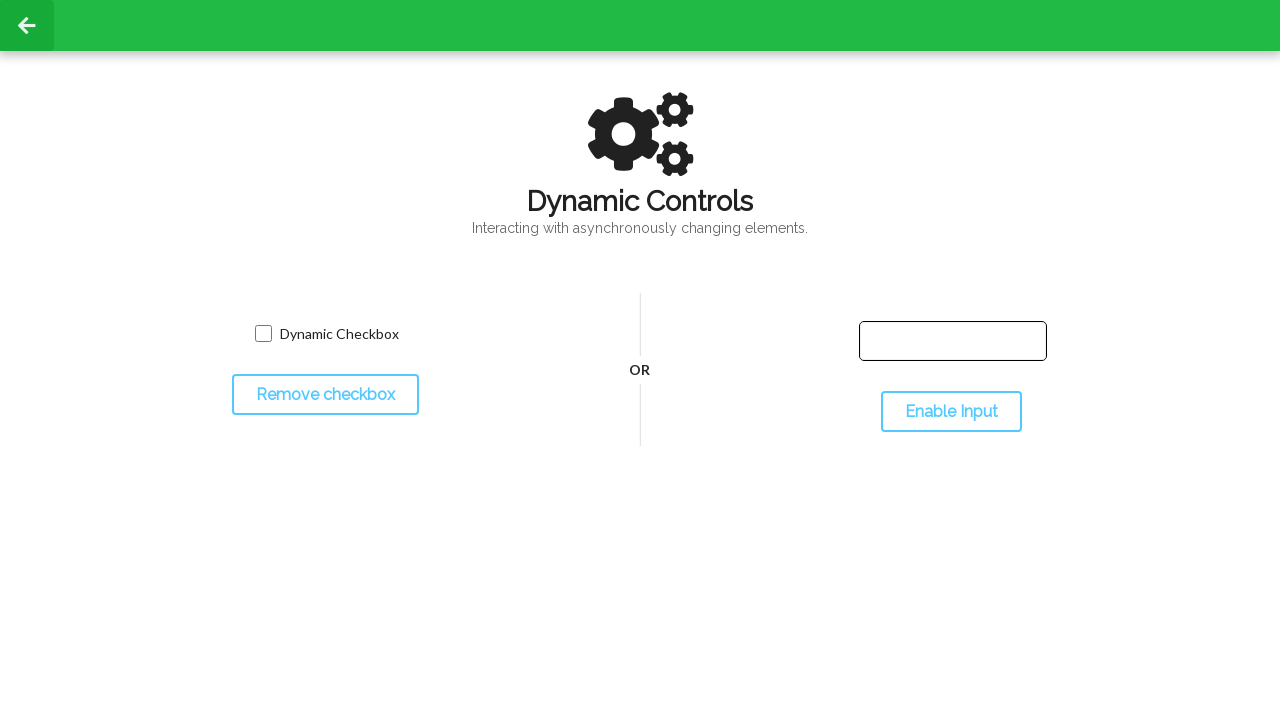

Checked initial checkbox state: False
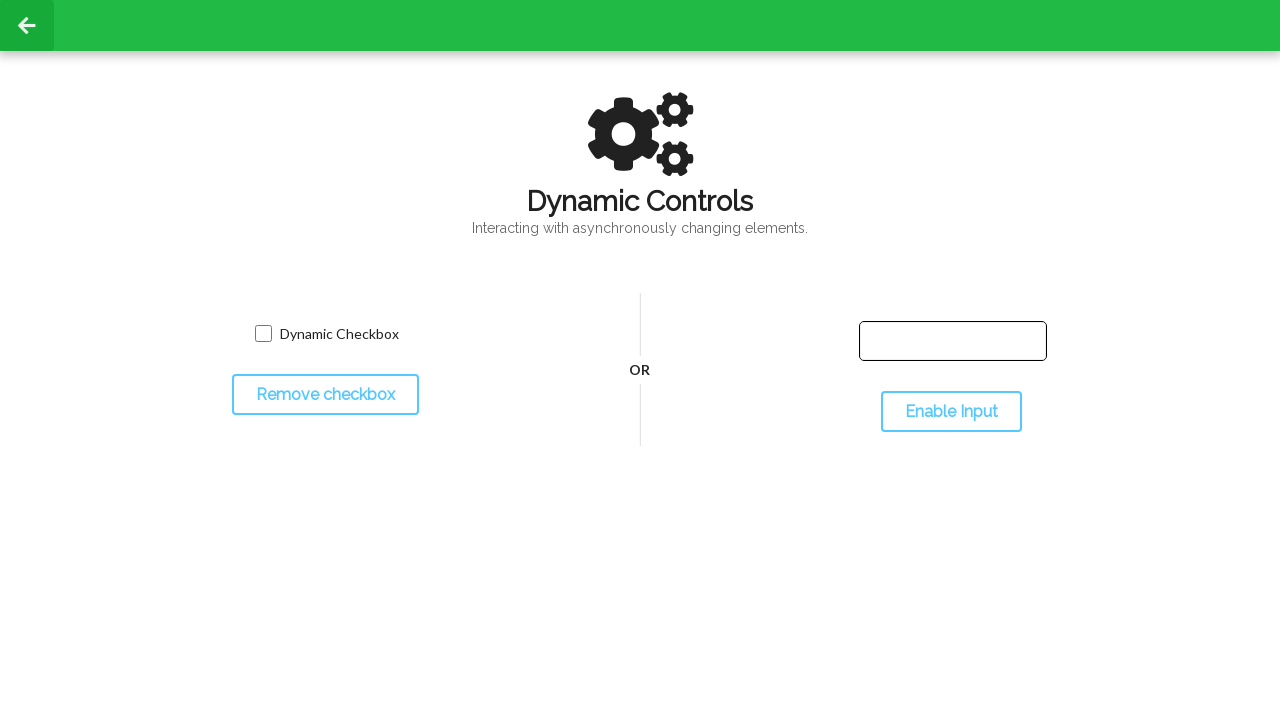

Clicked checkbox to toggle its state at (263, 334) on input[name='toggled']
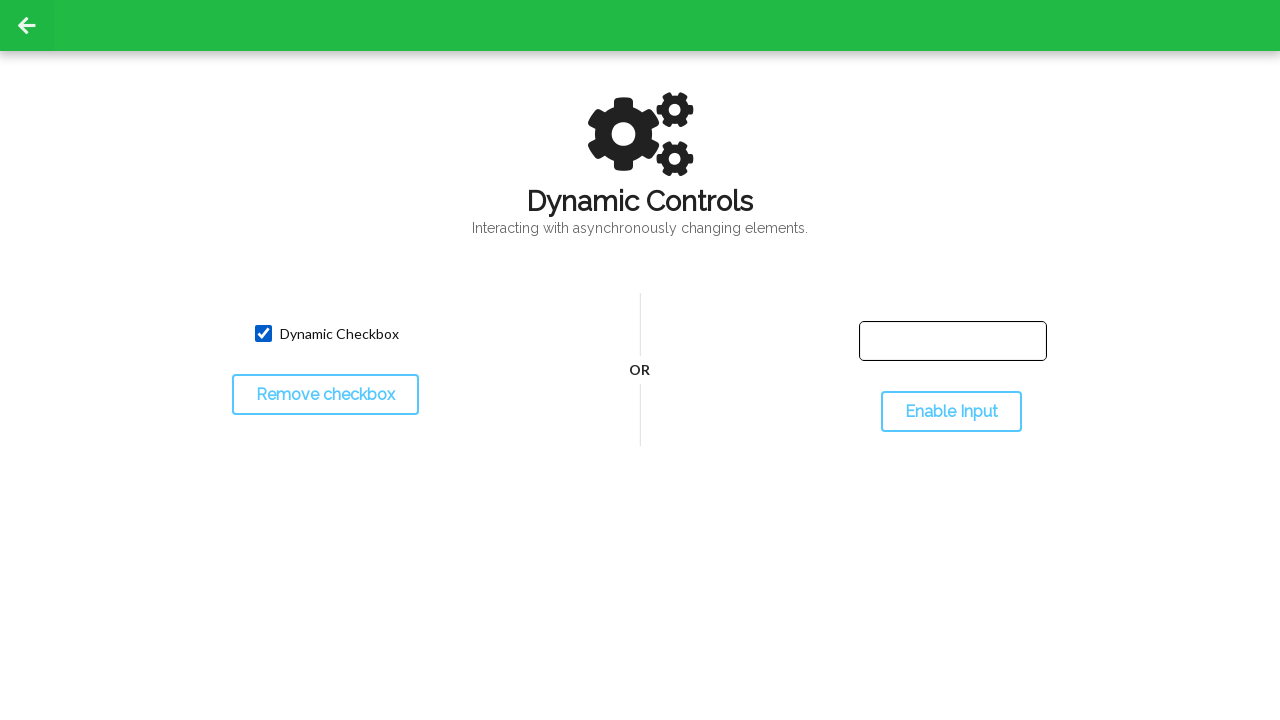

Verified checkbox state after toggle: True
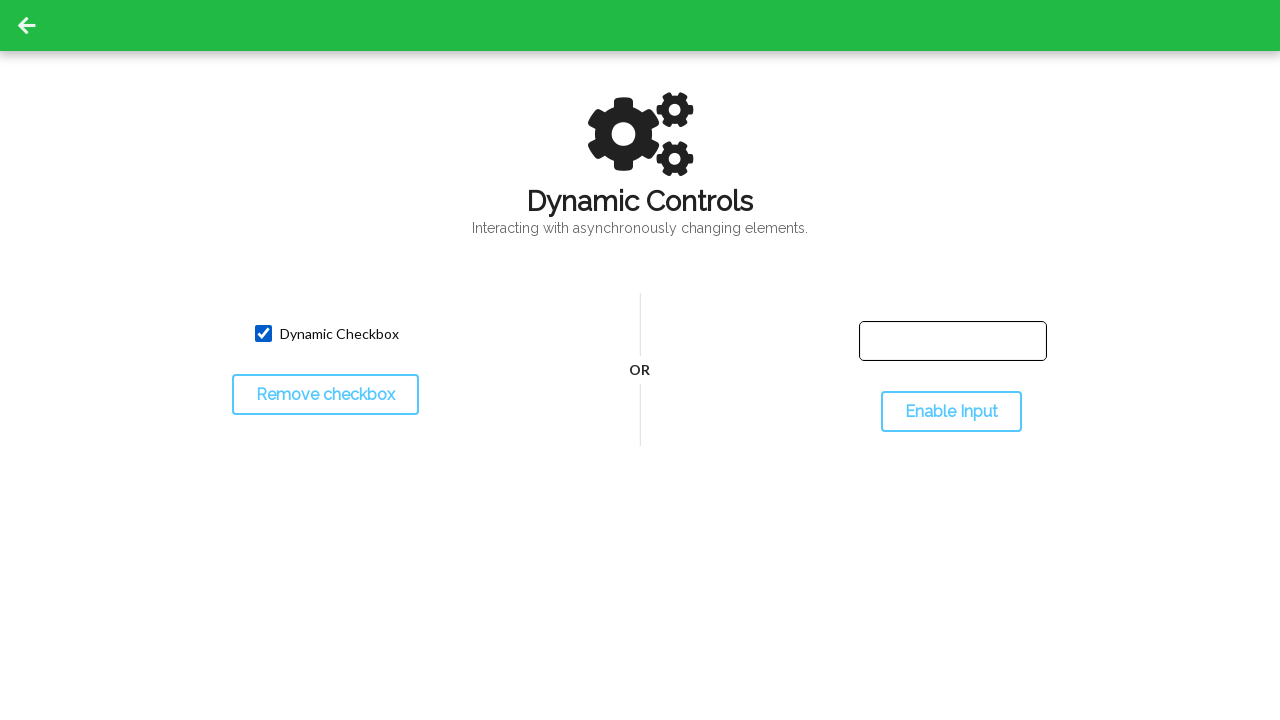

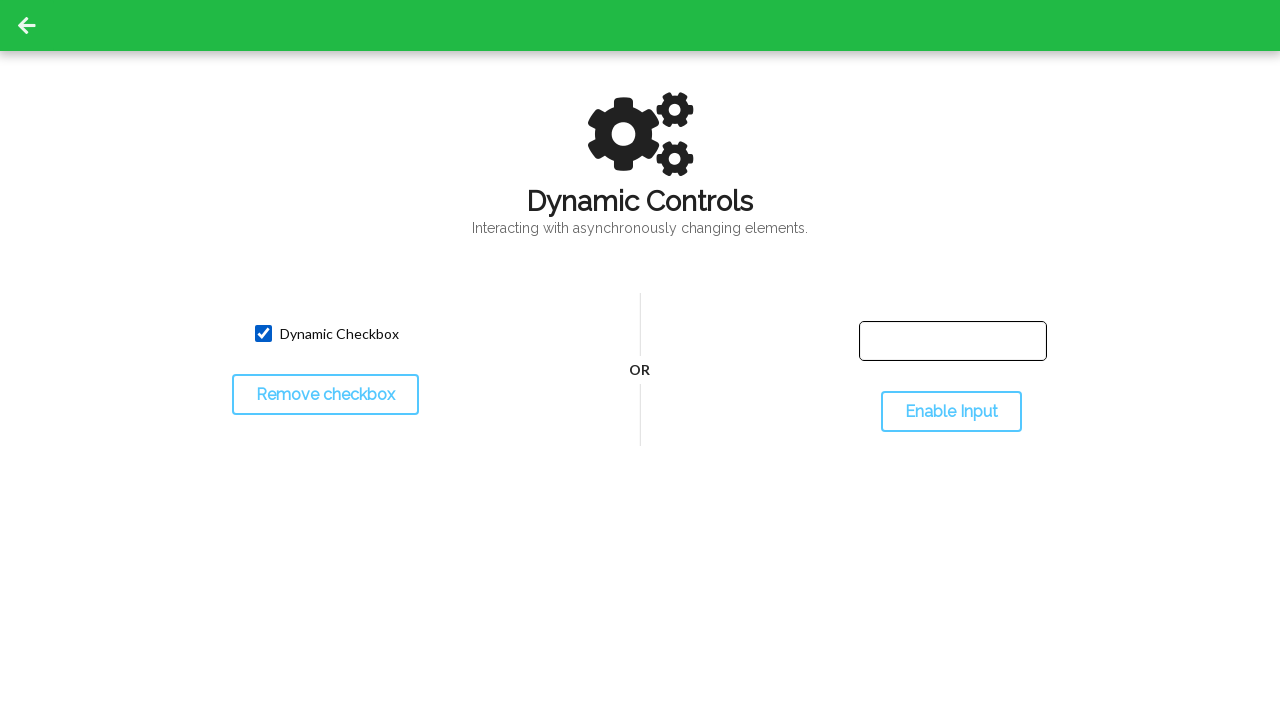